Tests checkbox functionality by clicking on checkboxes if they are not already selected, then verifying that checkbox1 is checked.

Starting URL: https://testcenter.techproeducation.com/index.php?page=checkboxes

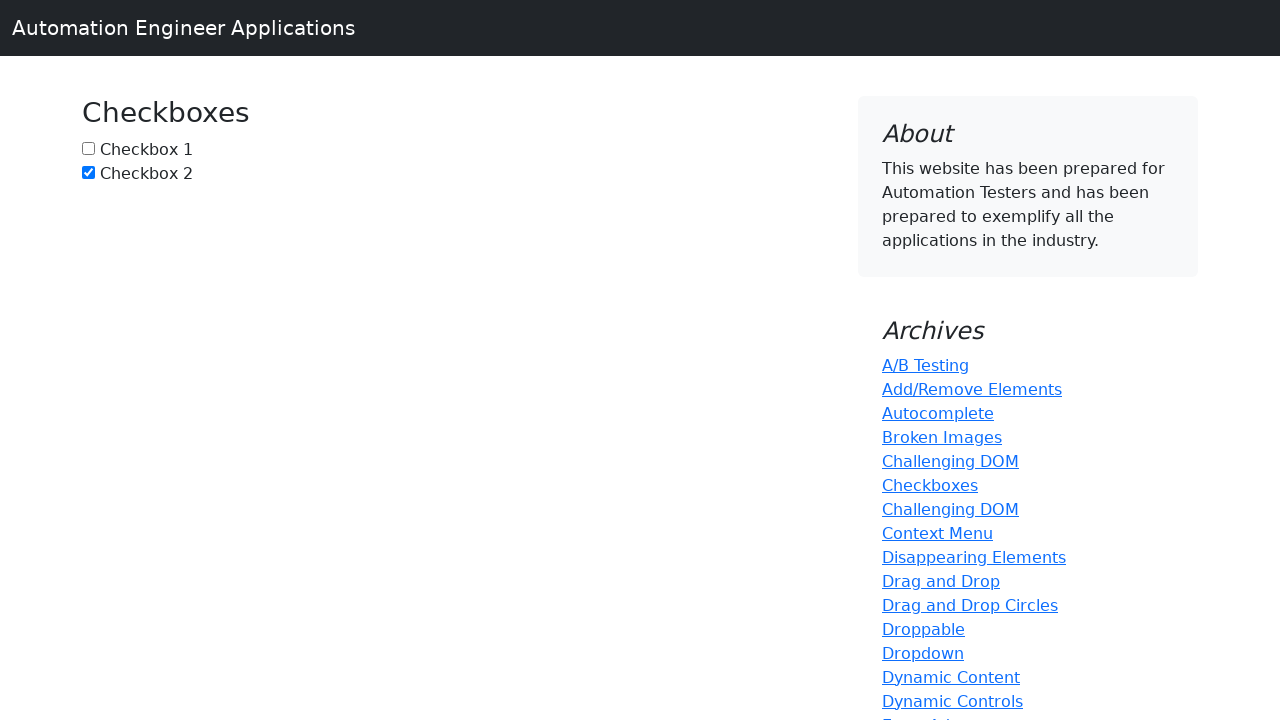

Located checkbox1 element with ID 'box1'
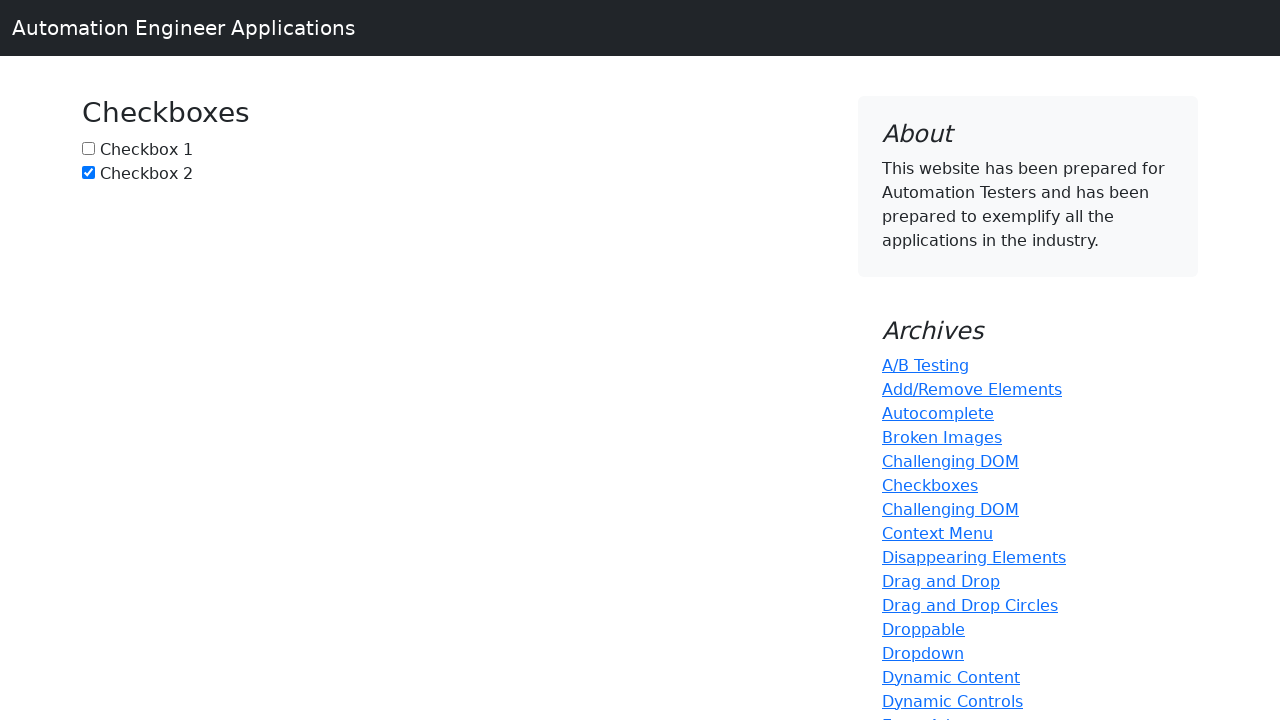

Located checkbox2 element with ID 'box2'
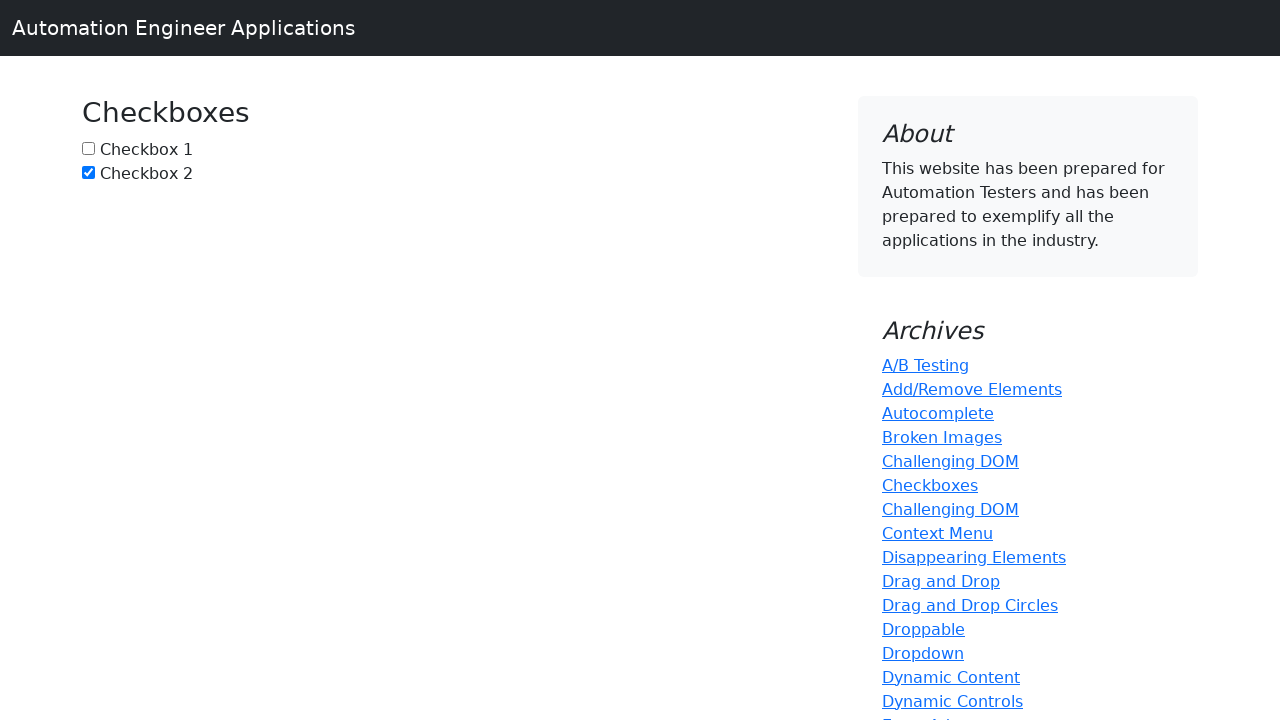

Checkbox1 was not checked, clicked it to select at (88, 148) on #box1
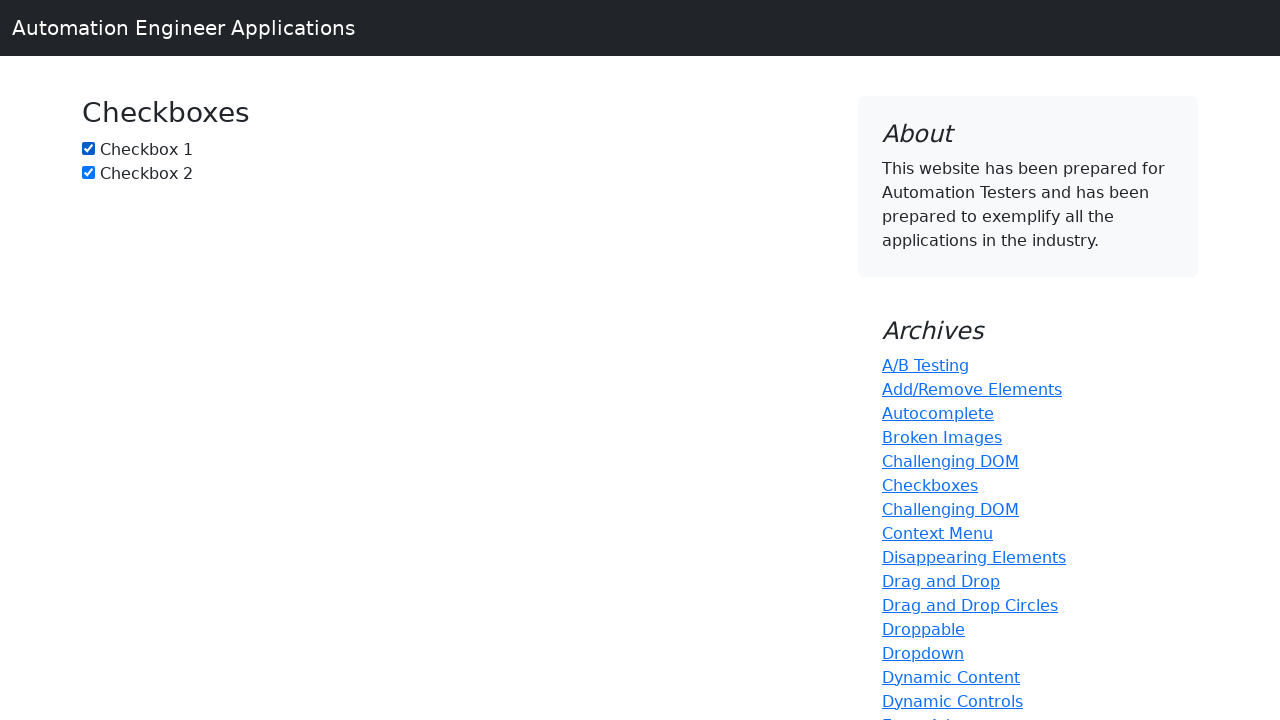

Checkbox2 was already checked, no action needed
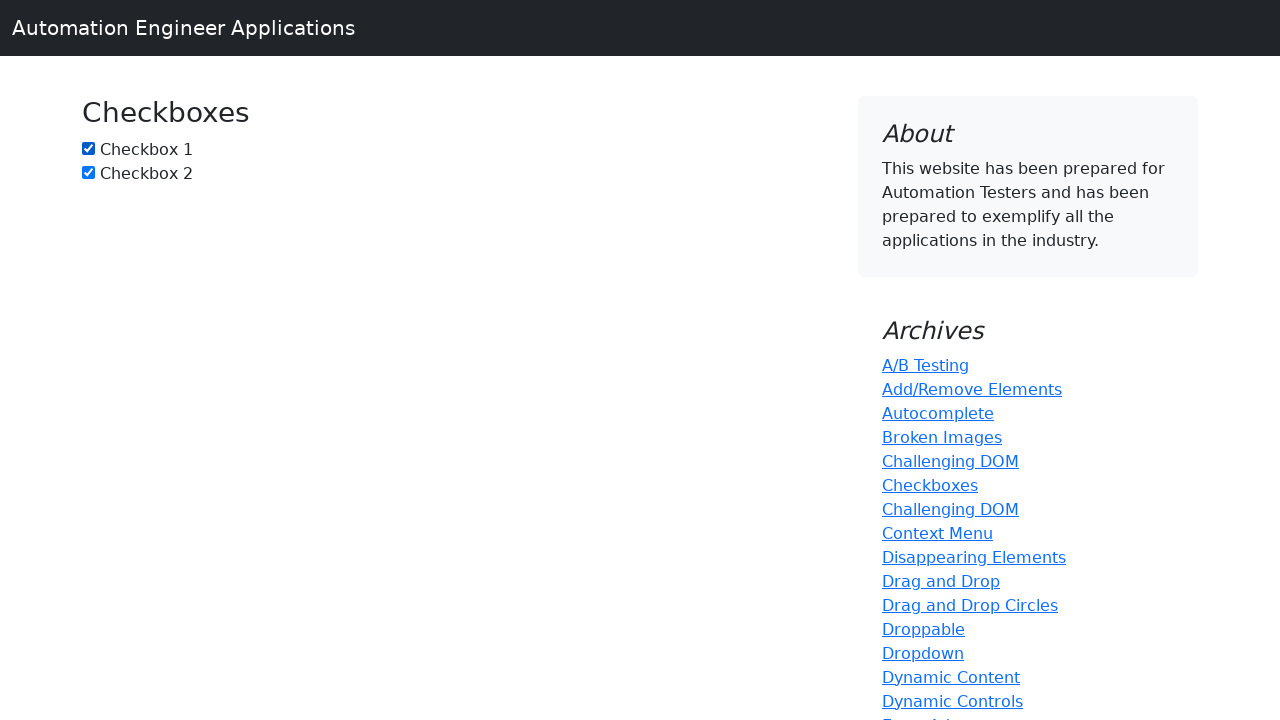

Verified that checkbox1 is checked
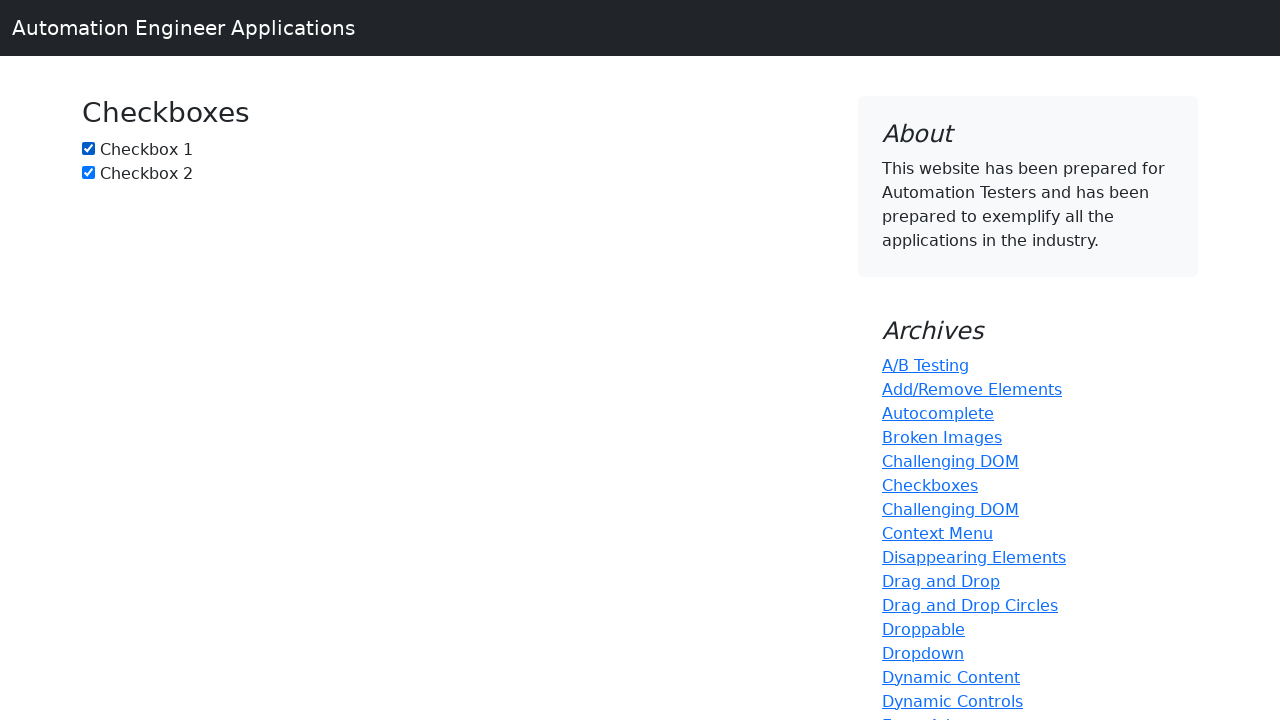

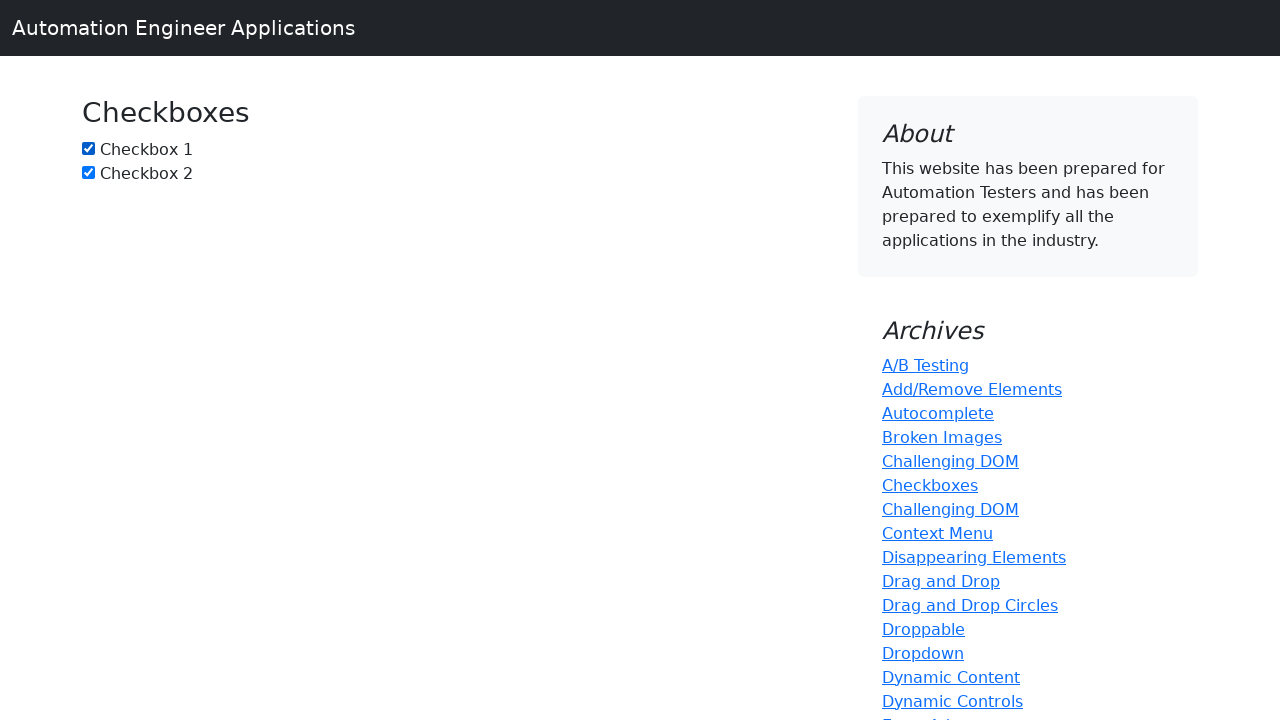